Navigates to Salesforce's free trial signup page and clicks on a Contact link in the footer navigation.

Starting URL: https://www.salesforce.com/in/form/signup/freetrial-sales/?d=jumbo1-btn-ft

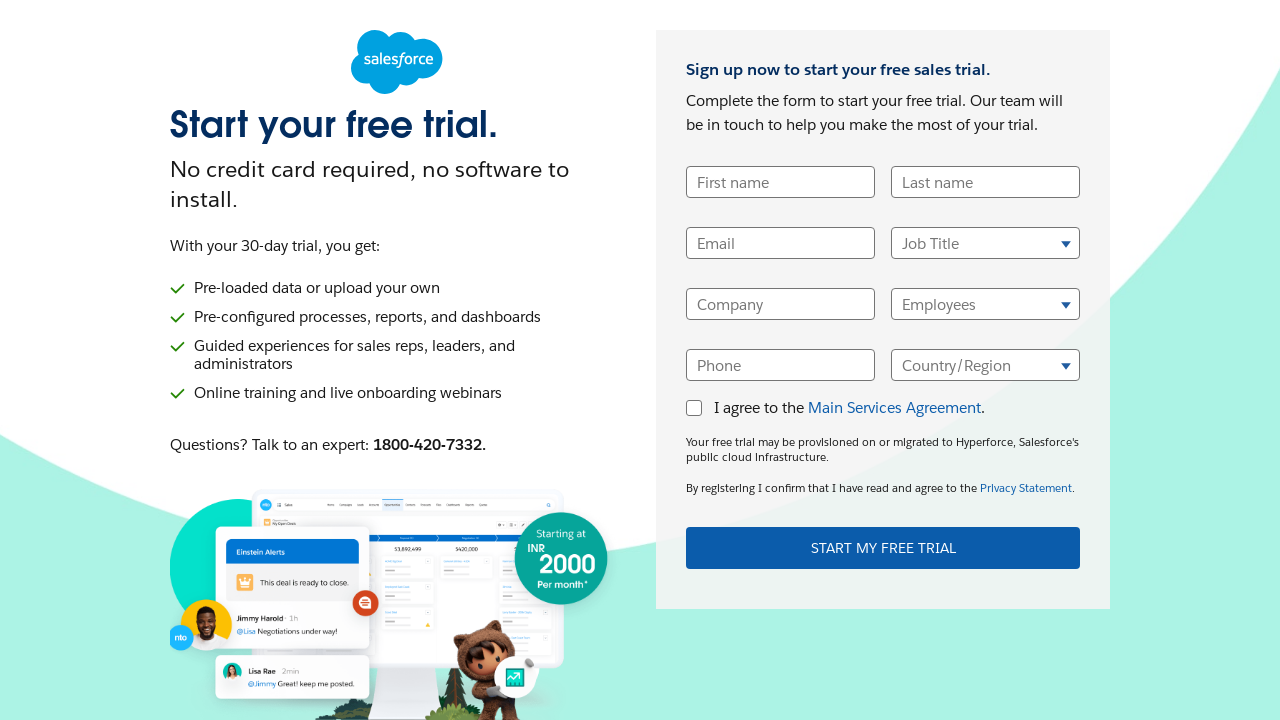

Navigated to Salesforce free trial signup page
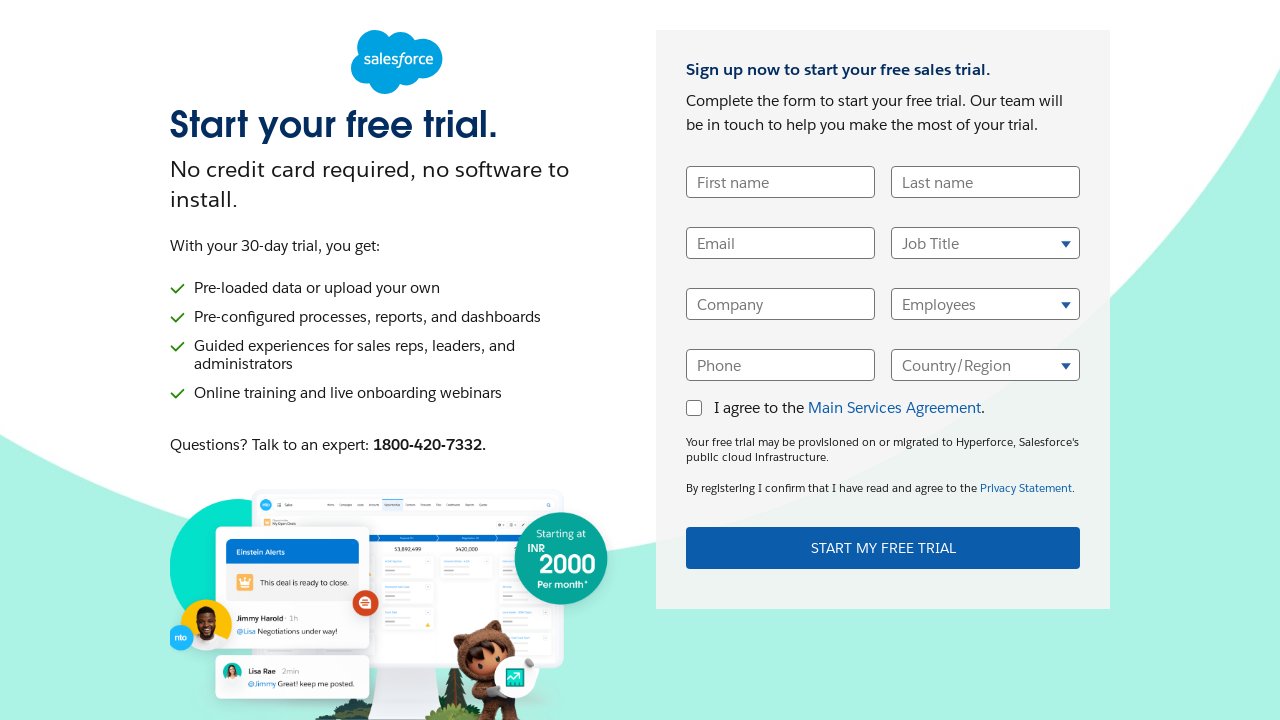

Clicked on Contact link in the footer navigation at (823, 669) on footer a:has-text('Contact')
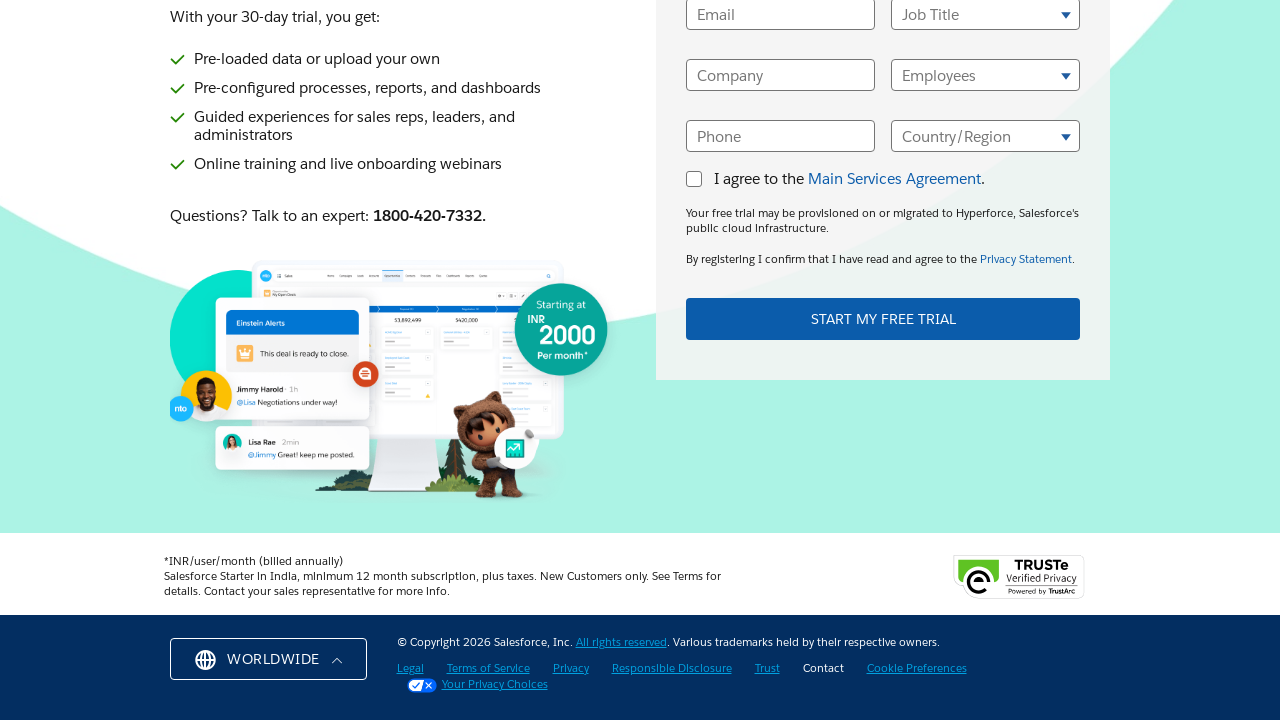

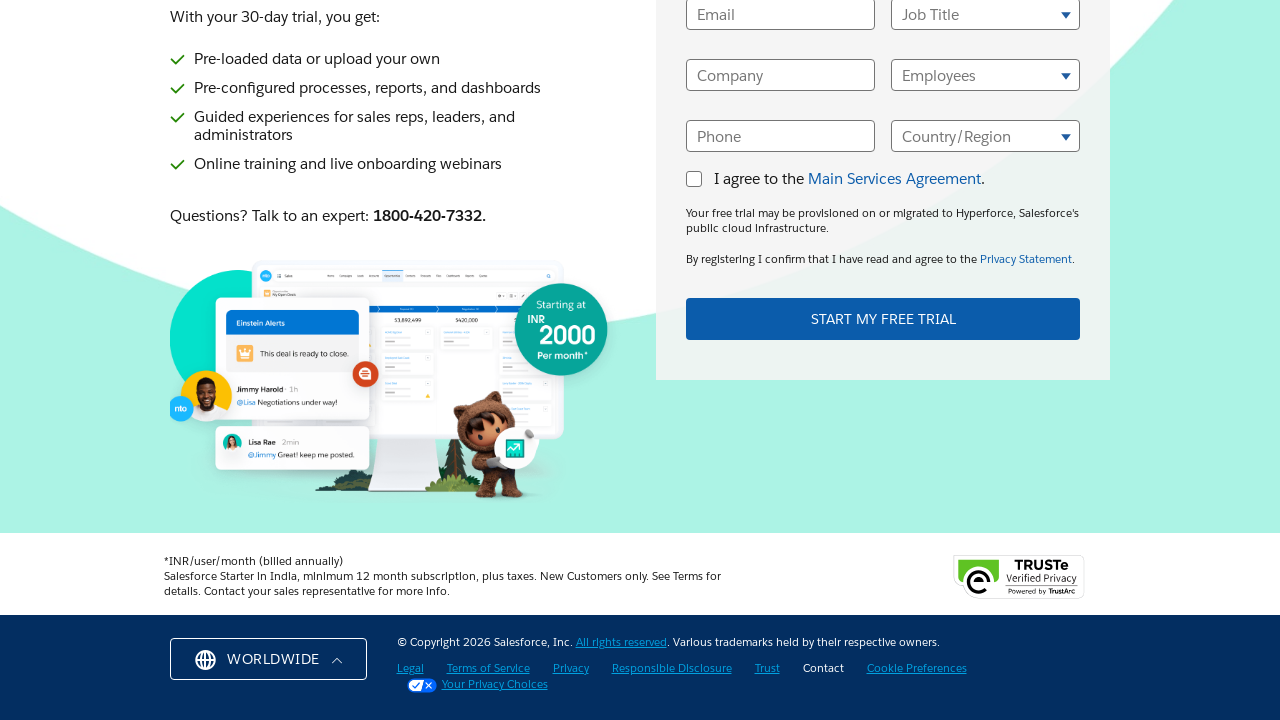